Tests hotel search and newsletter subscription forms by filling in location search and email fields

Starting URL: https://hotel-testlab.coderslab.pl/en/

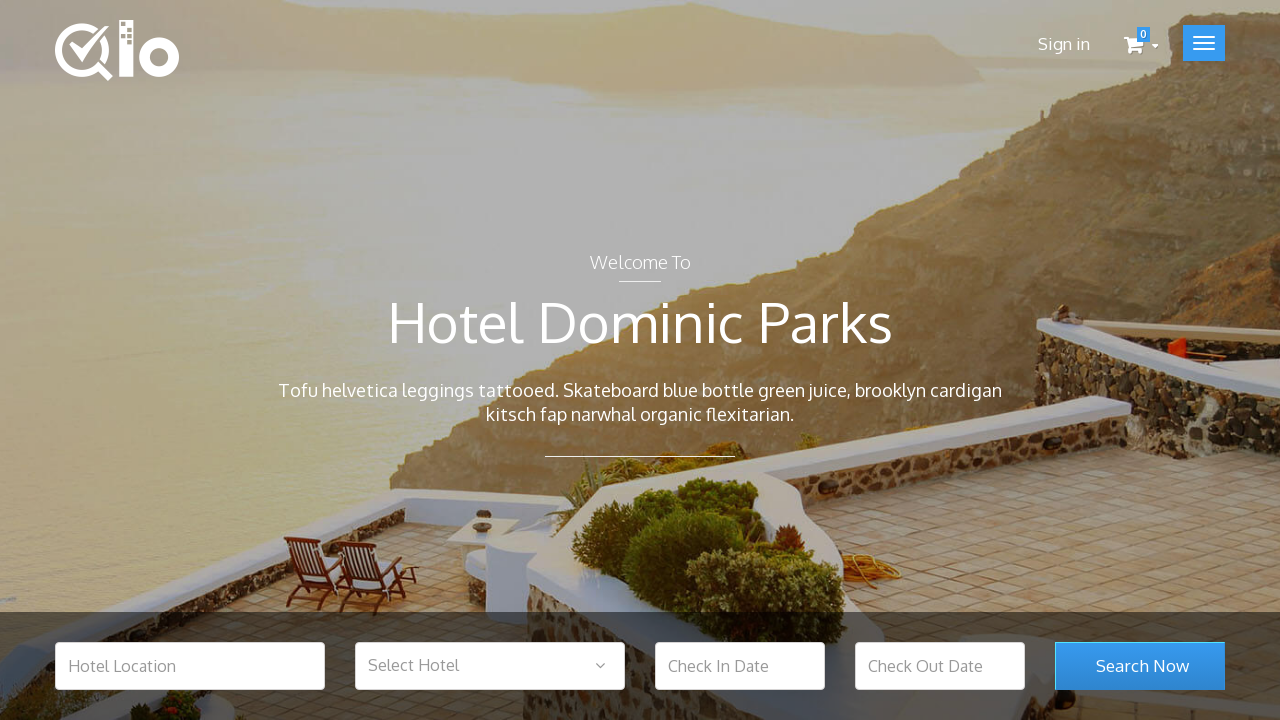

Filled hotel location search field with 'Warsaw' on input[name='hotel_location']
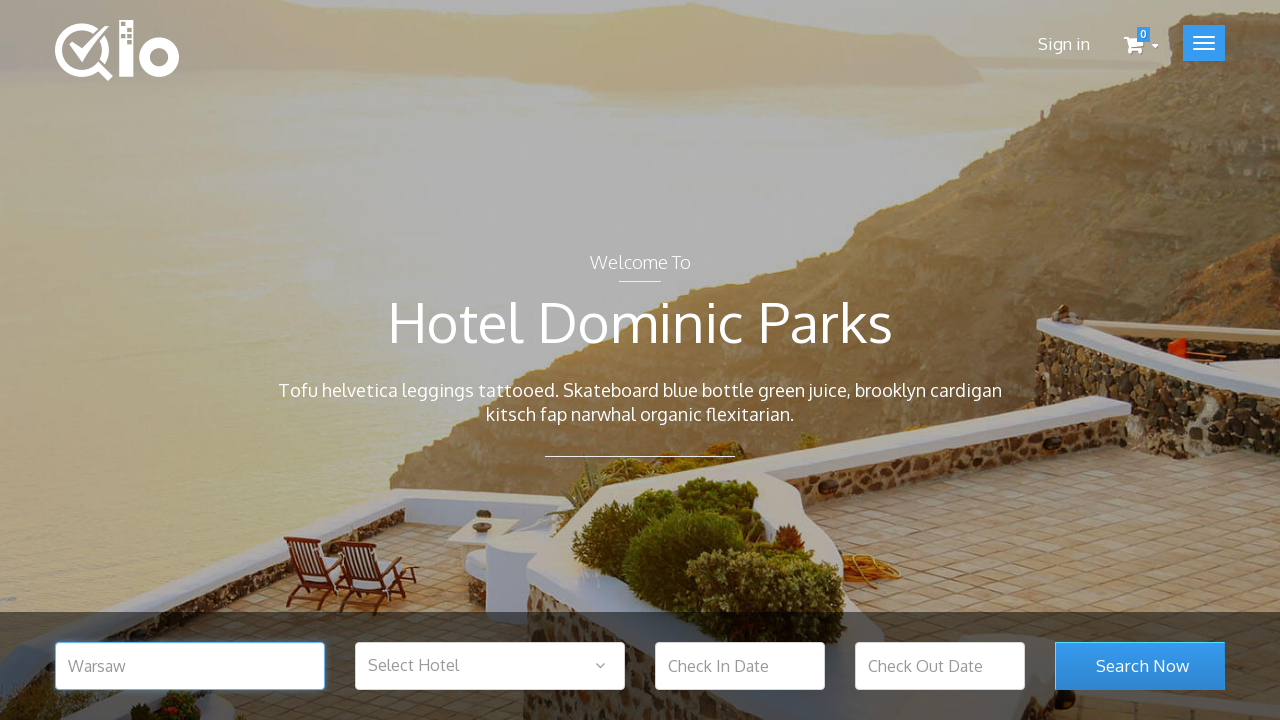

Clicked search room submit button at (1140, 666) on button[name='search_room_submit']
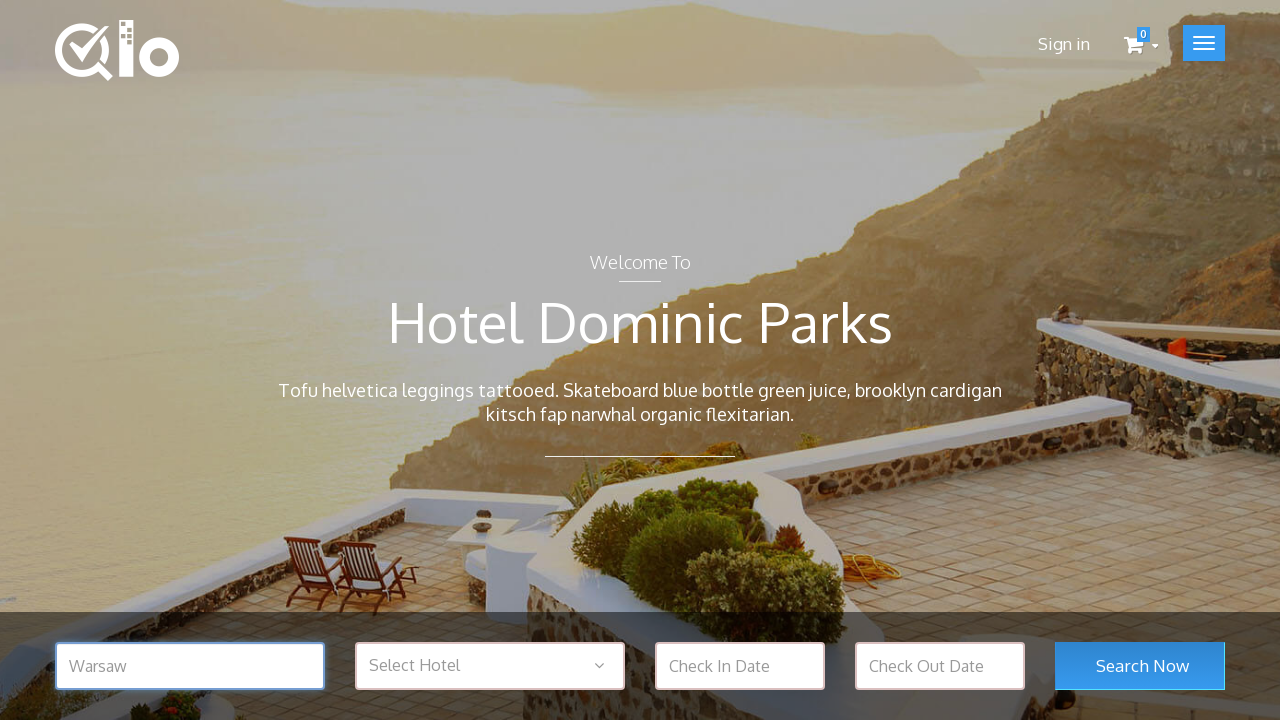

Filled email field with 'test@test.com' for newsletter subscription on input[name='email']
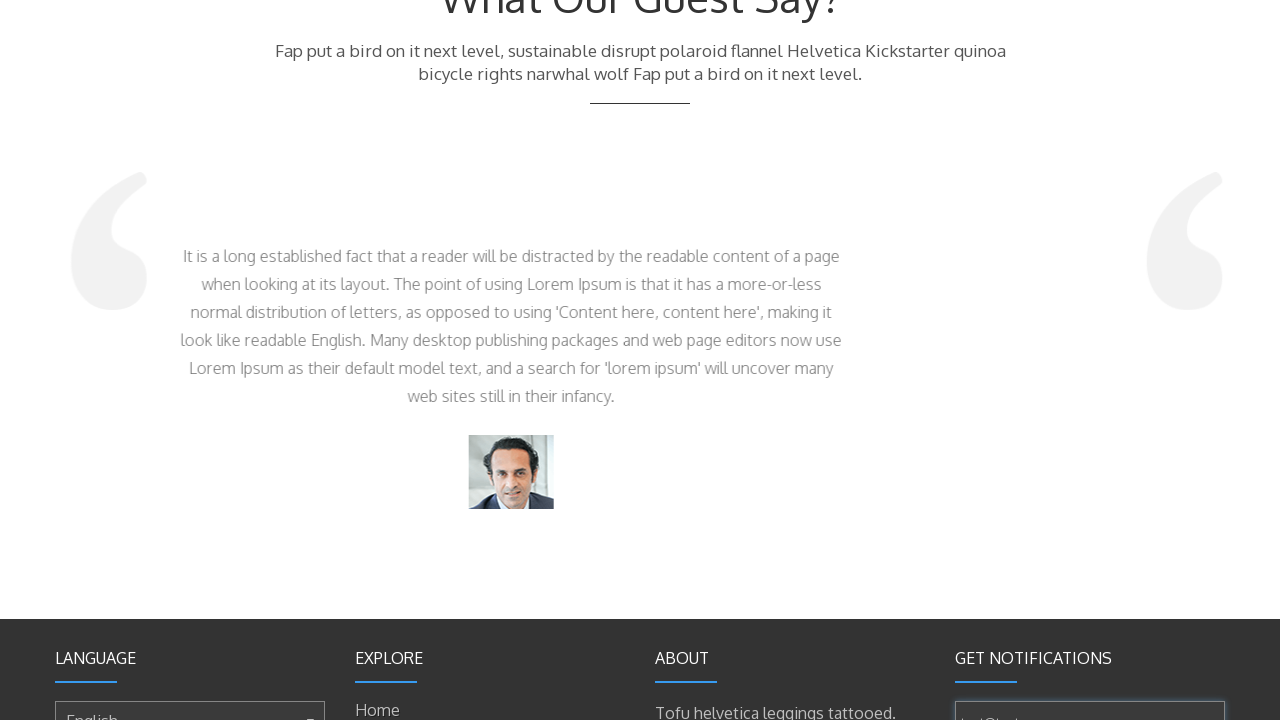

Clicked newsletter subscribe button at (1027, 376) on button[name='submitNewsletter']
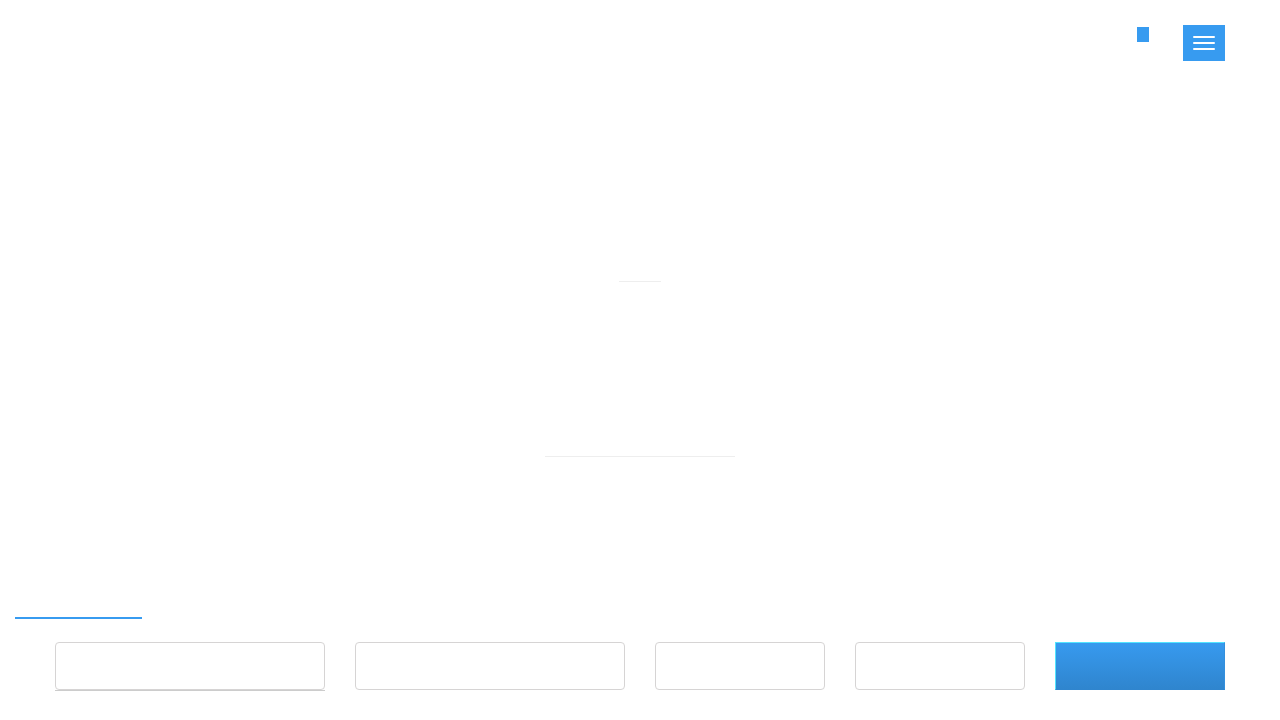

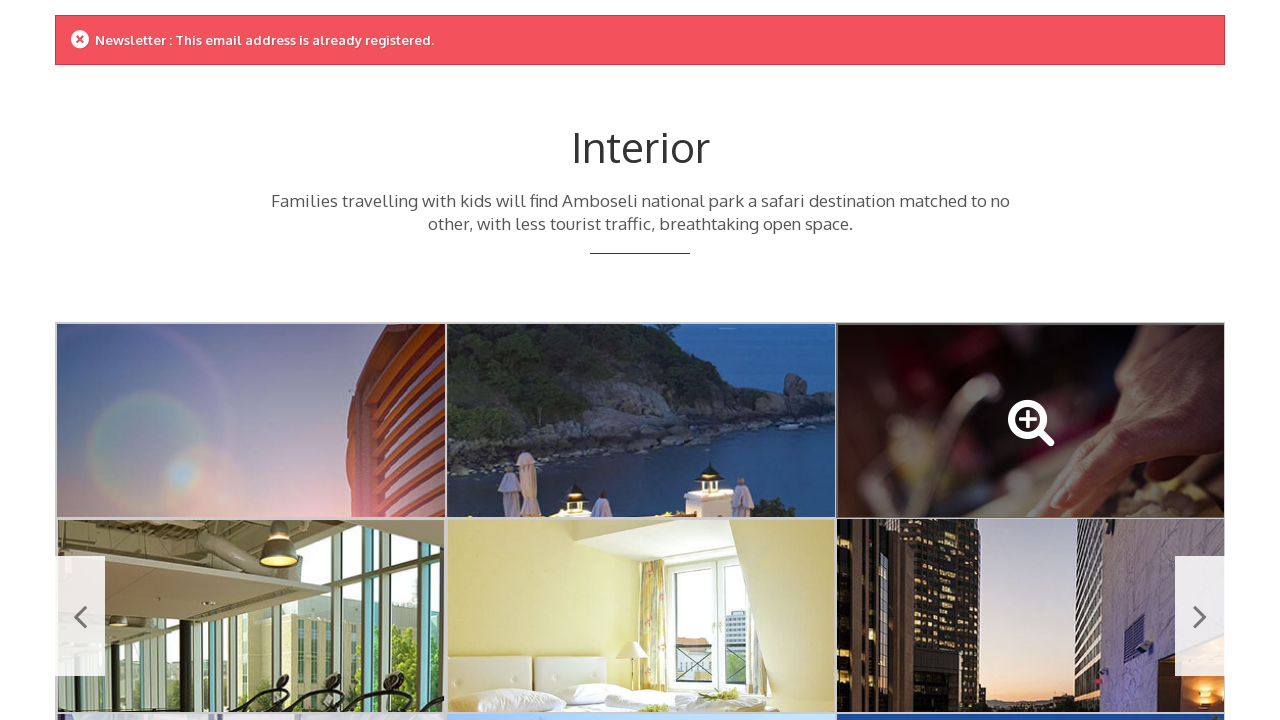